Tests browser navigation by scrolling the page, navigating back and forward, and refreshing the page

Starting URL: https://j2store.net/free/

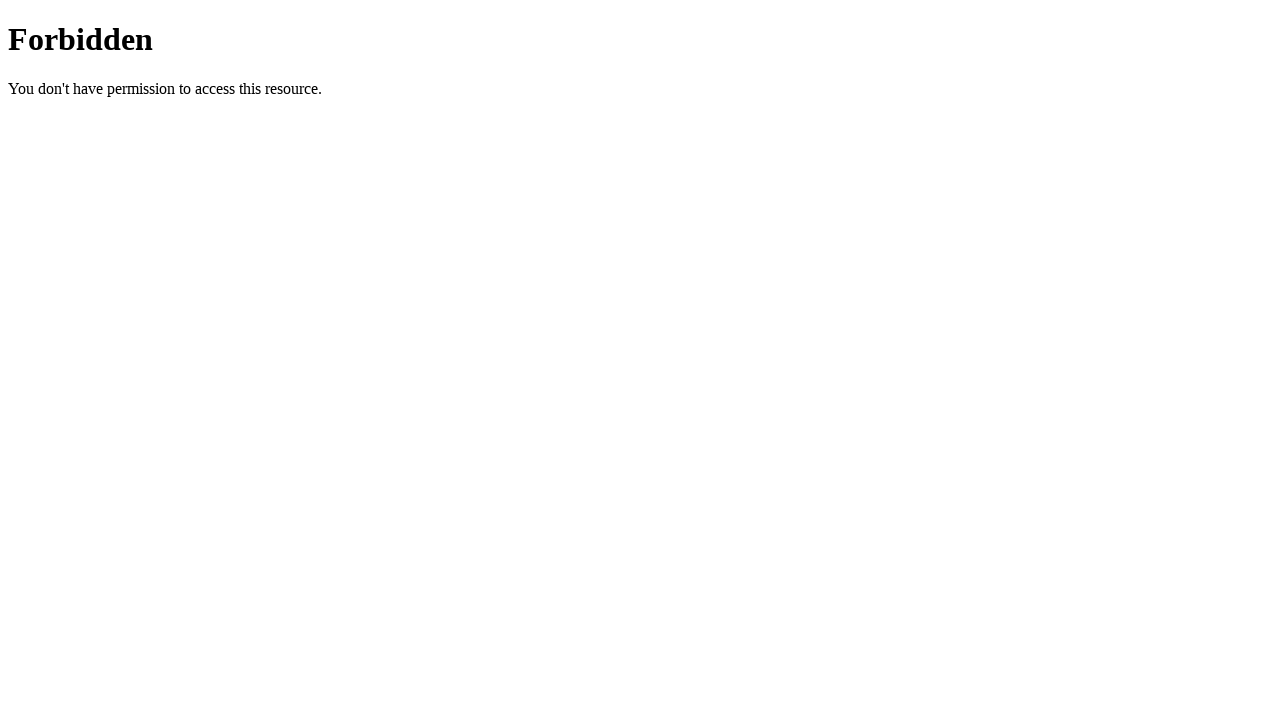

Scrolled page down by 1000 pixels
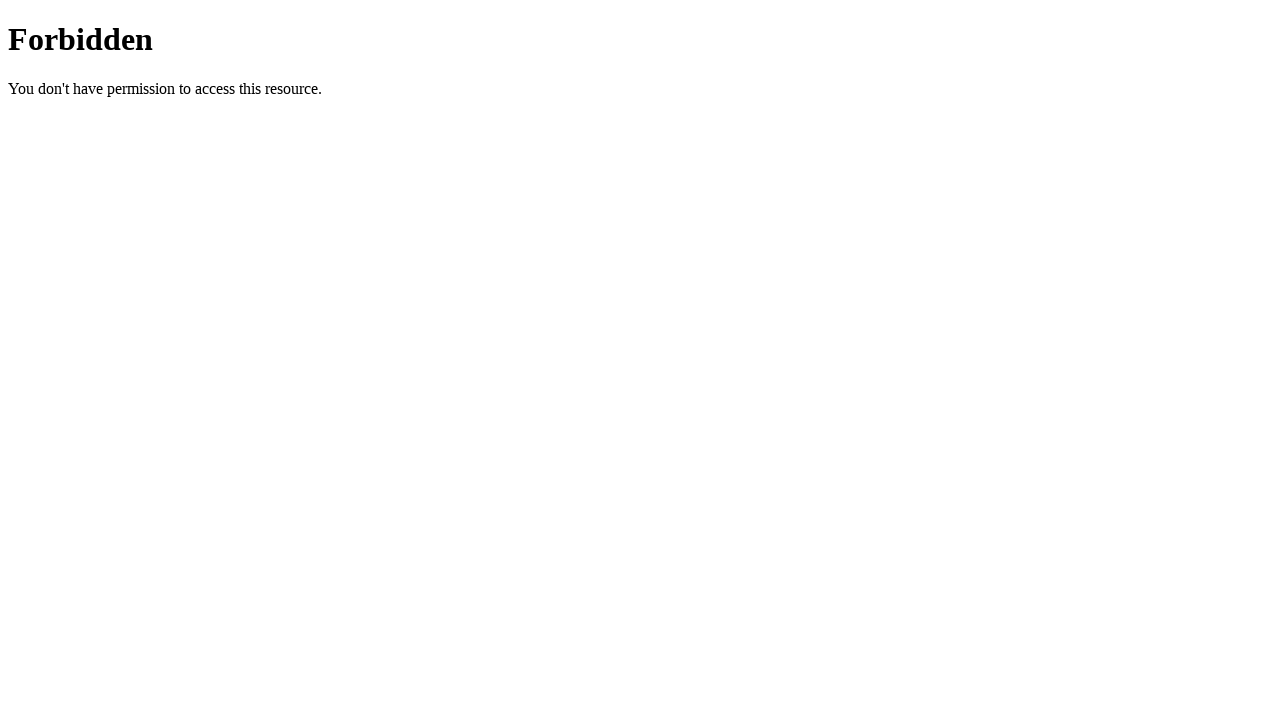

Waited 1000ms after scrolling
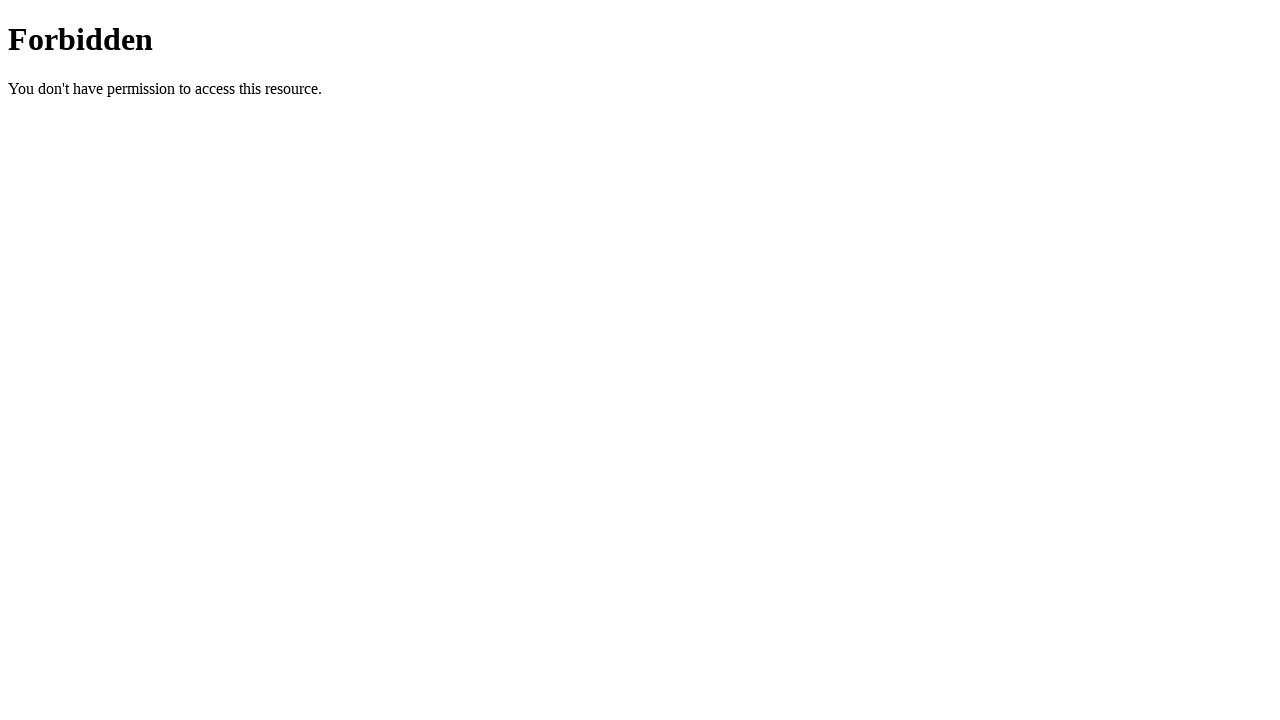

Navigated back in browser history
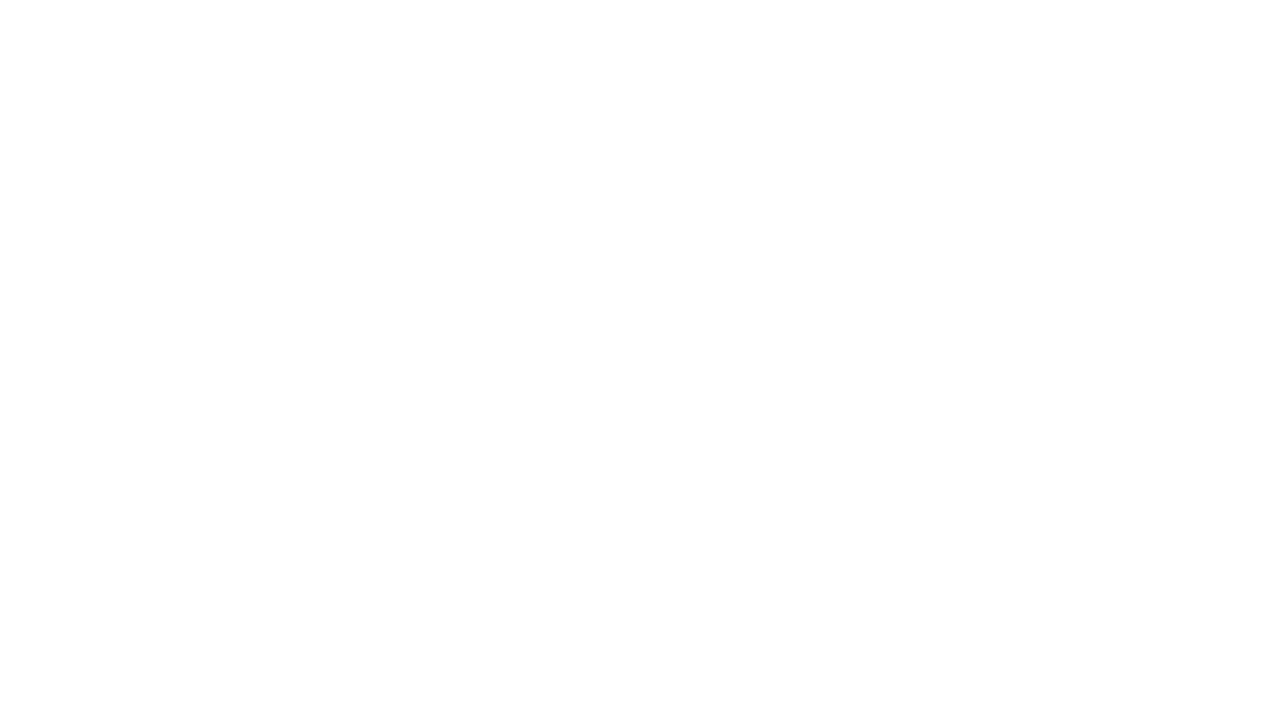

Navigated forward in browser history
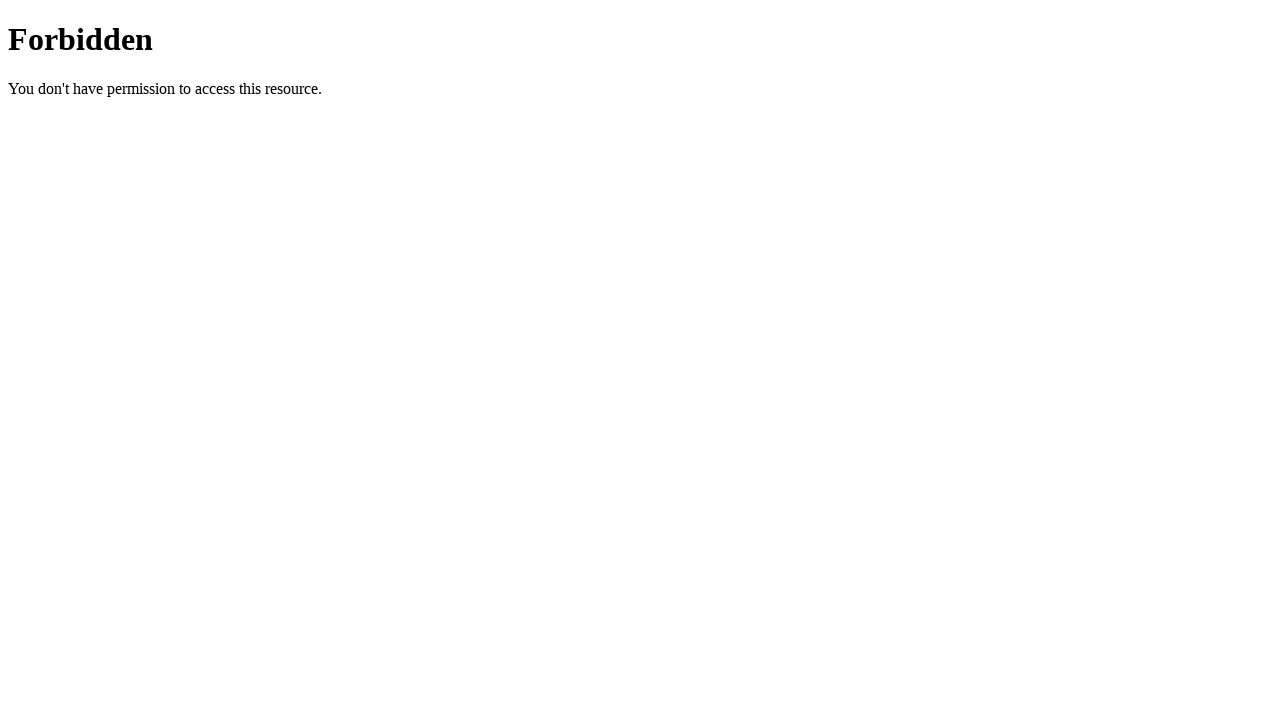

Refreshed the current page
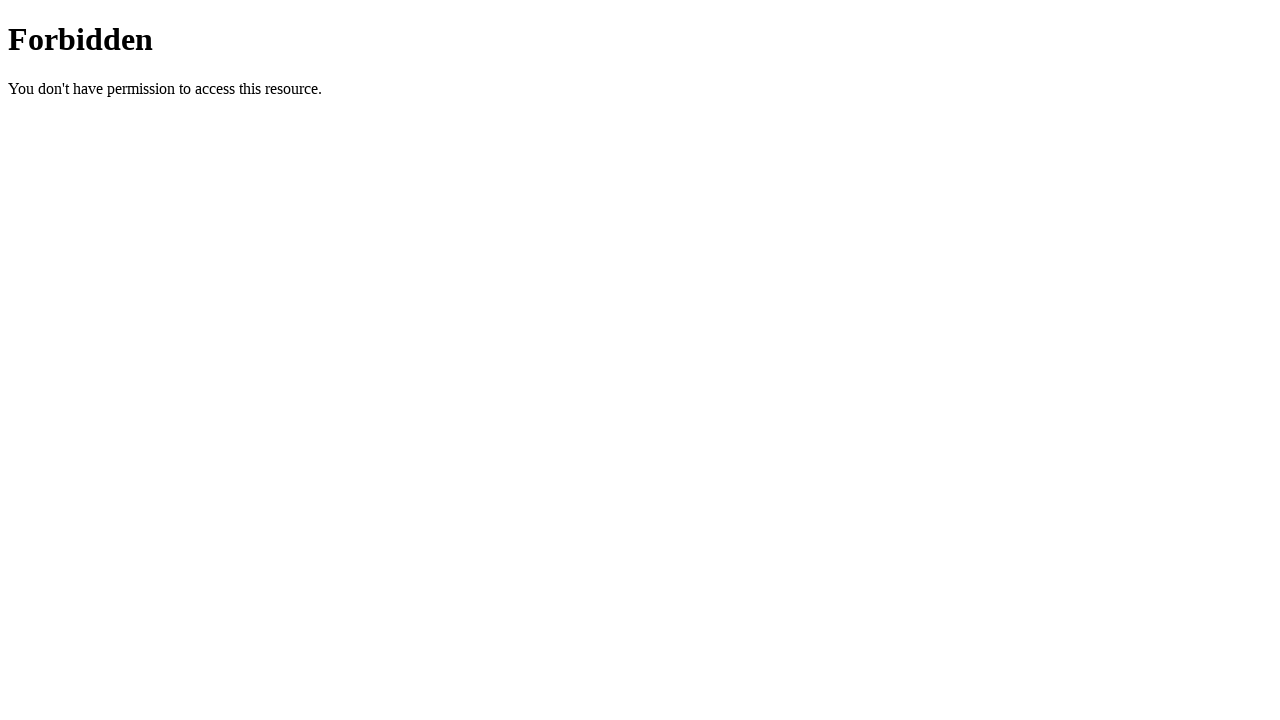

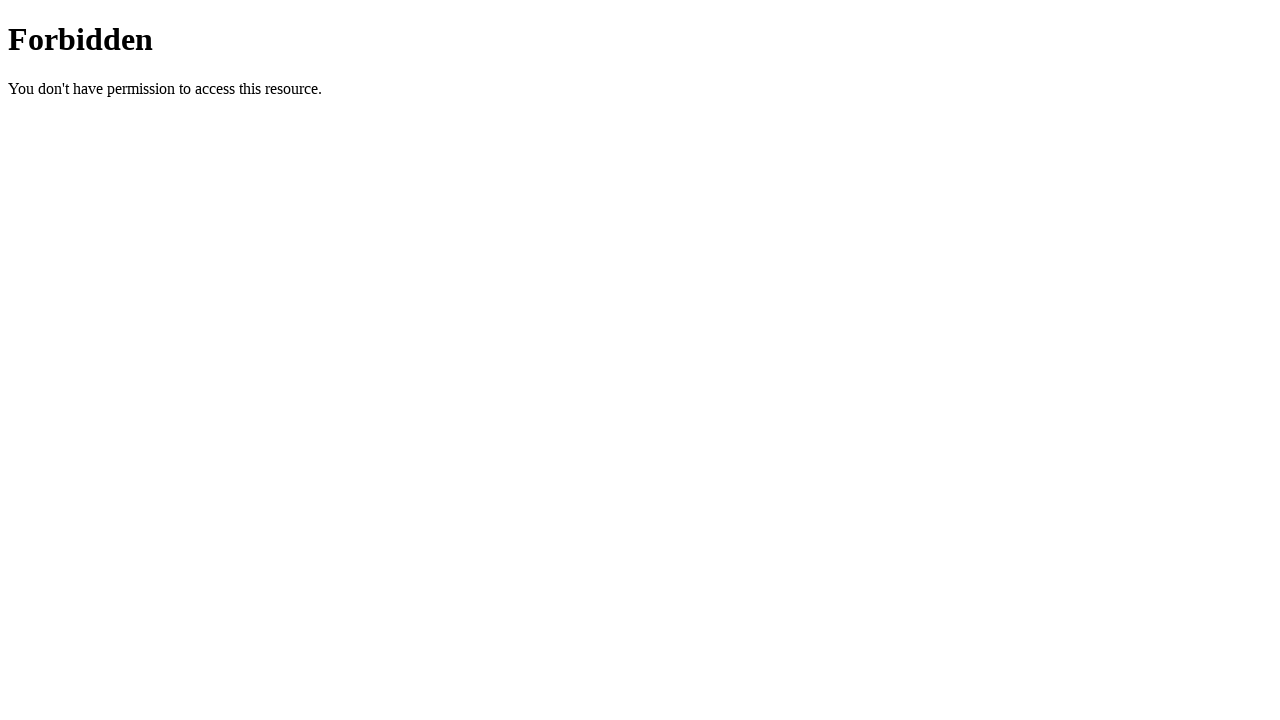